Tests file download functionality by clicking a download button and waiting for the download to complete on a file handling test page.

Starting URL: https://leafground.com/file.xhtml

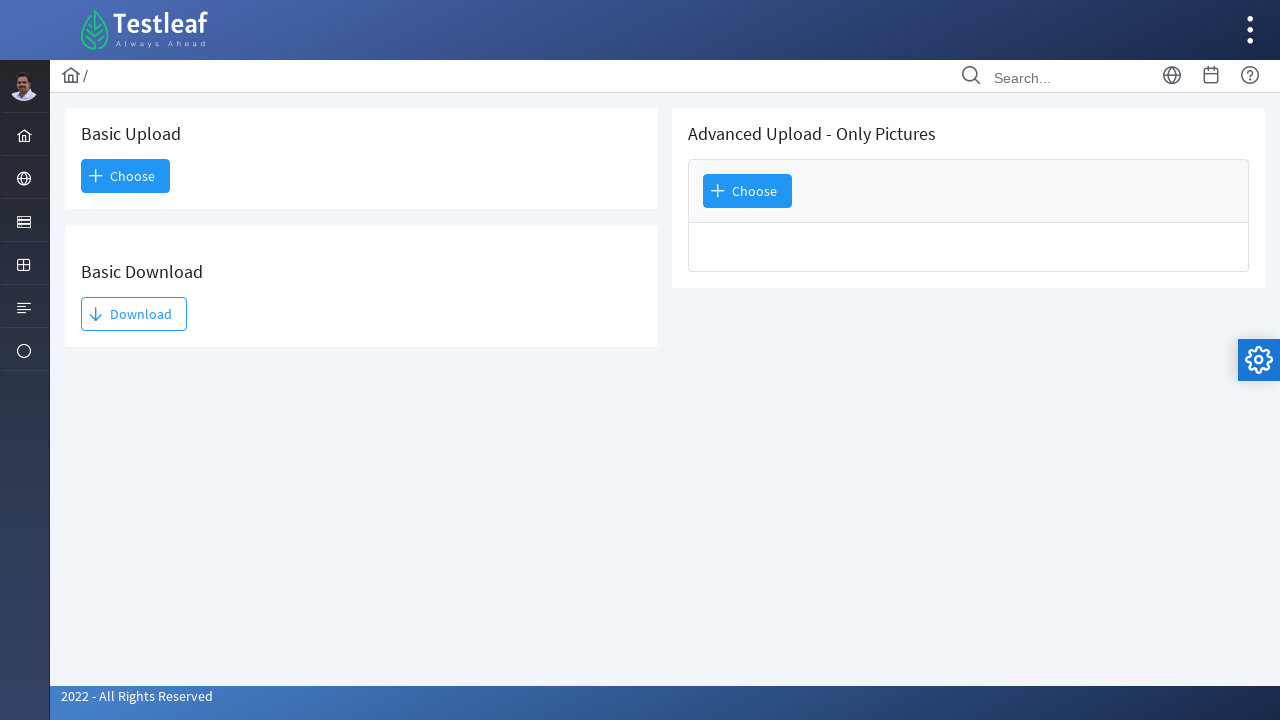

Navigated to file handling test page
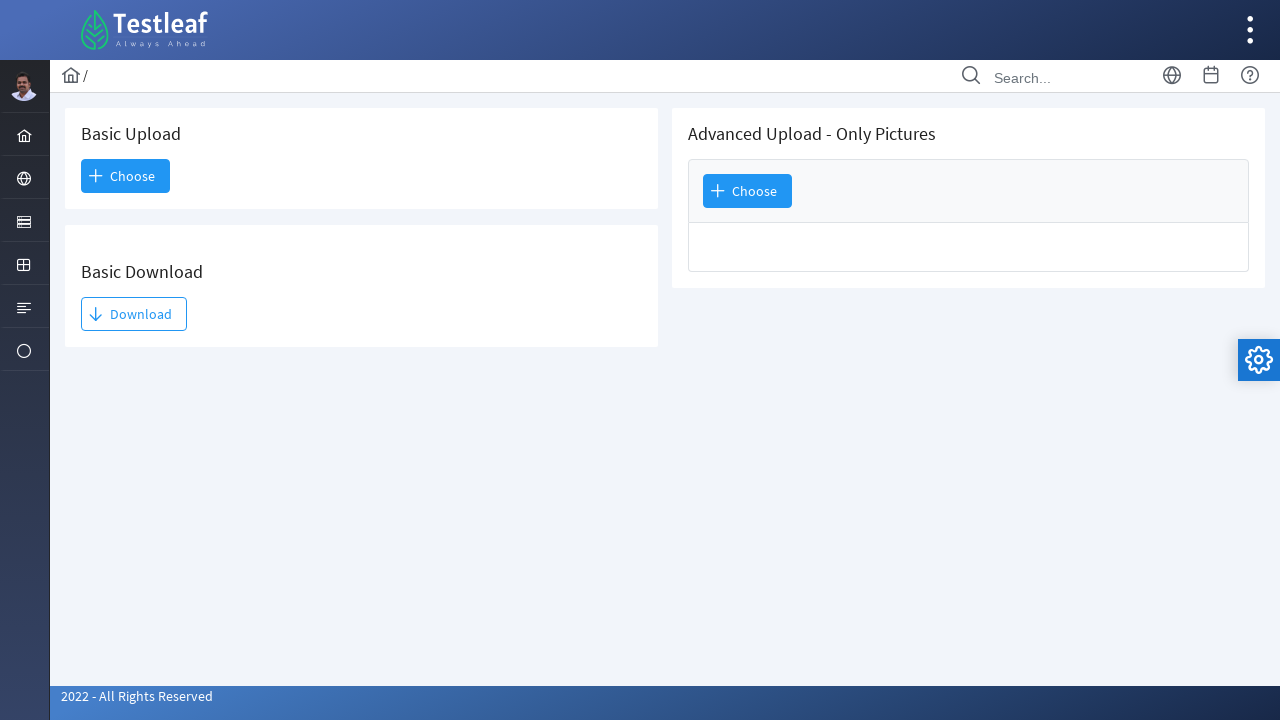

Clicked download button at (134, 314) on internal:role=button[name="Download"i]
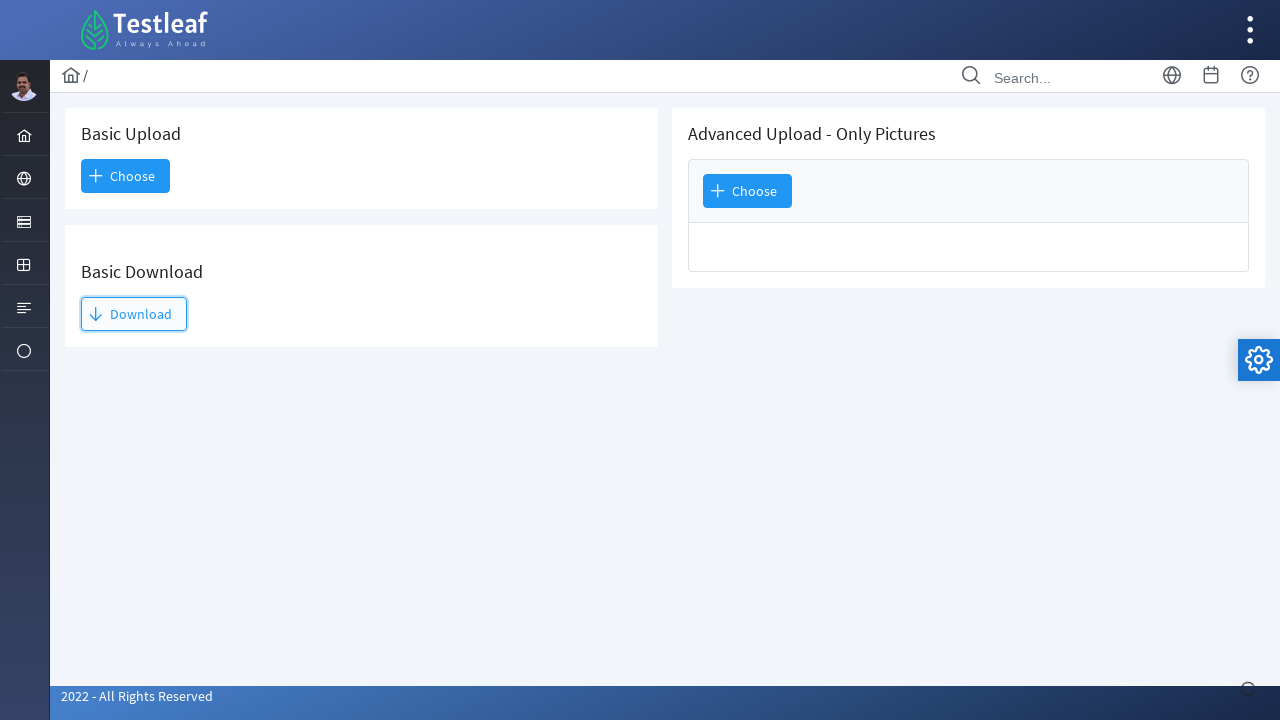

Download completed and file captured
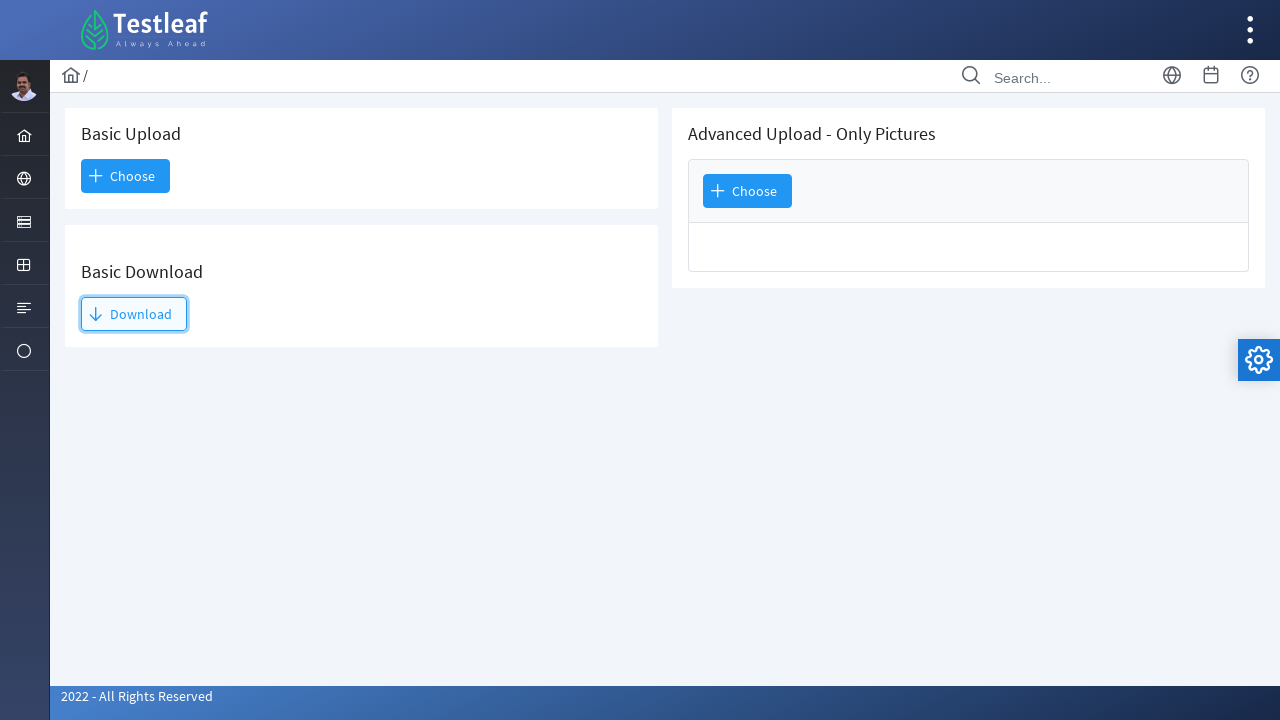

Retrieved downloaded filename: TestLeaf Logo.png
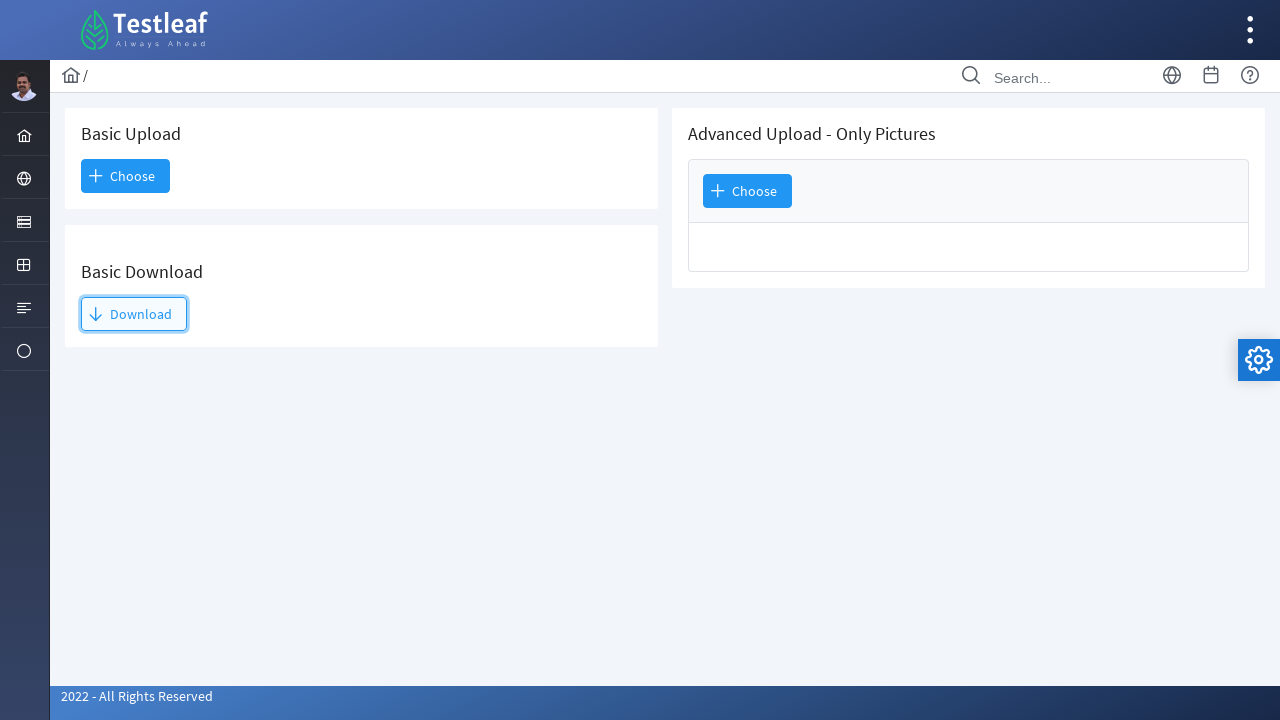

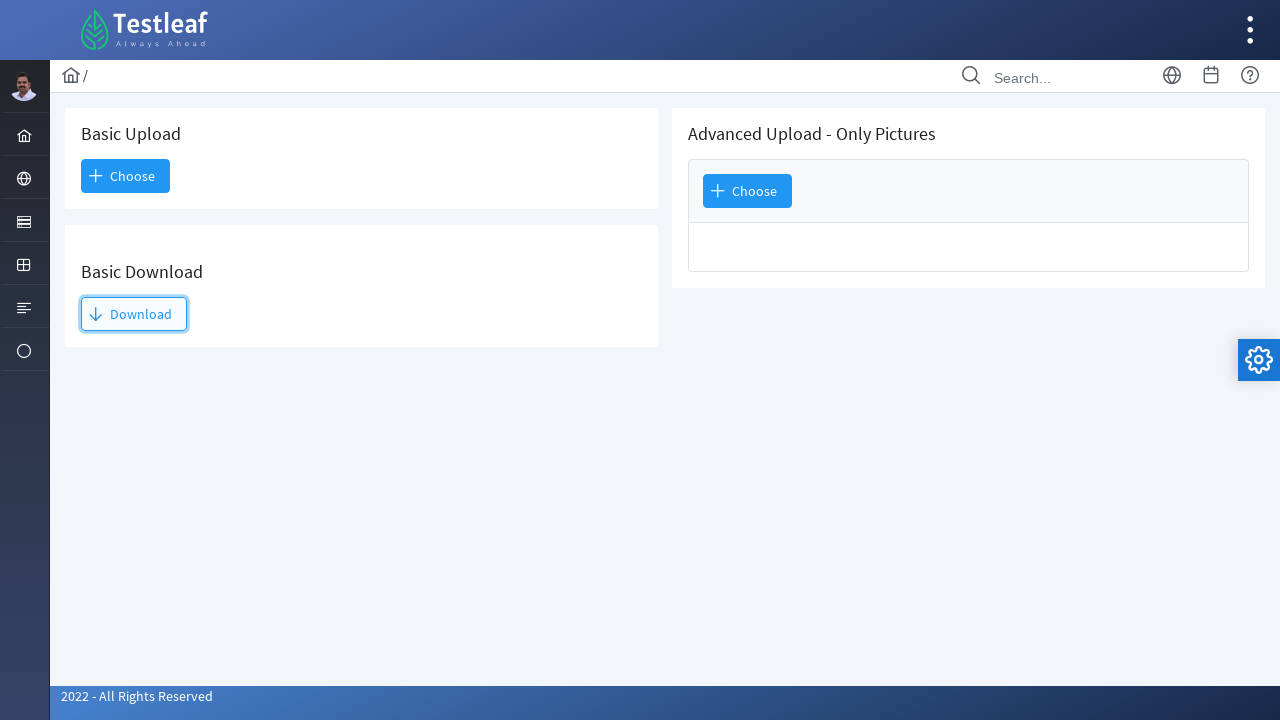